Tests confirm alert functionality by navigating to the confirm alert section, triggering a confirm dialog, and accepting it

Starting URL: http://demo.automationtesting.in/Alerts.html

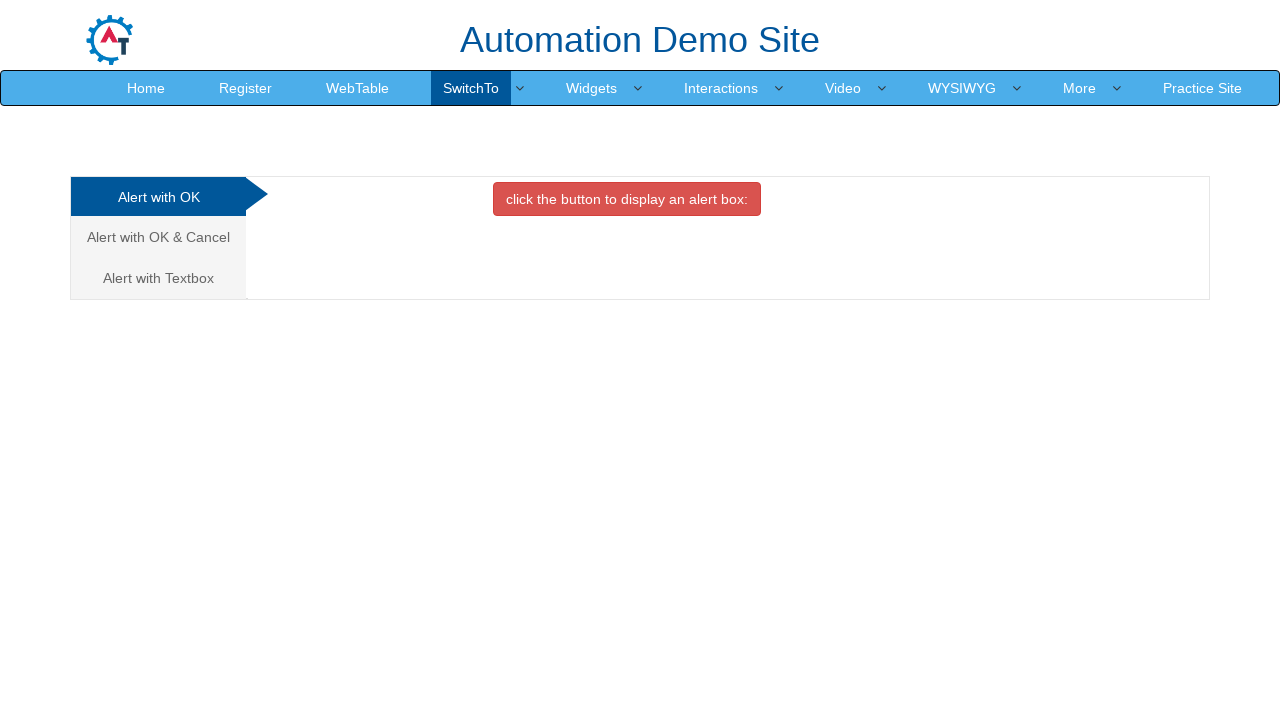

Clicked on the confirm alert tab at (158, 237) on (//a[@class='analystic'])[2]
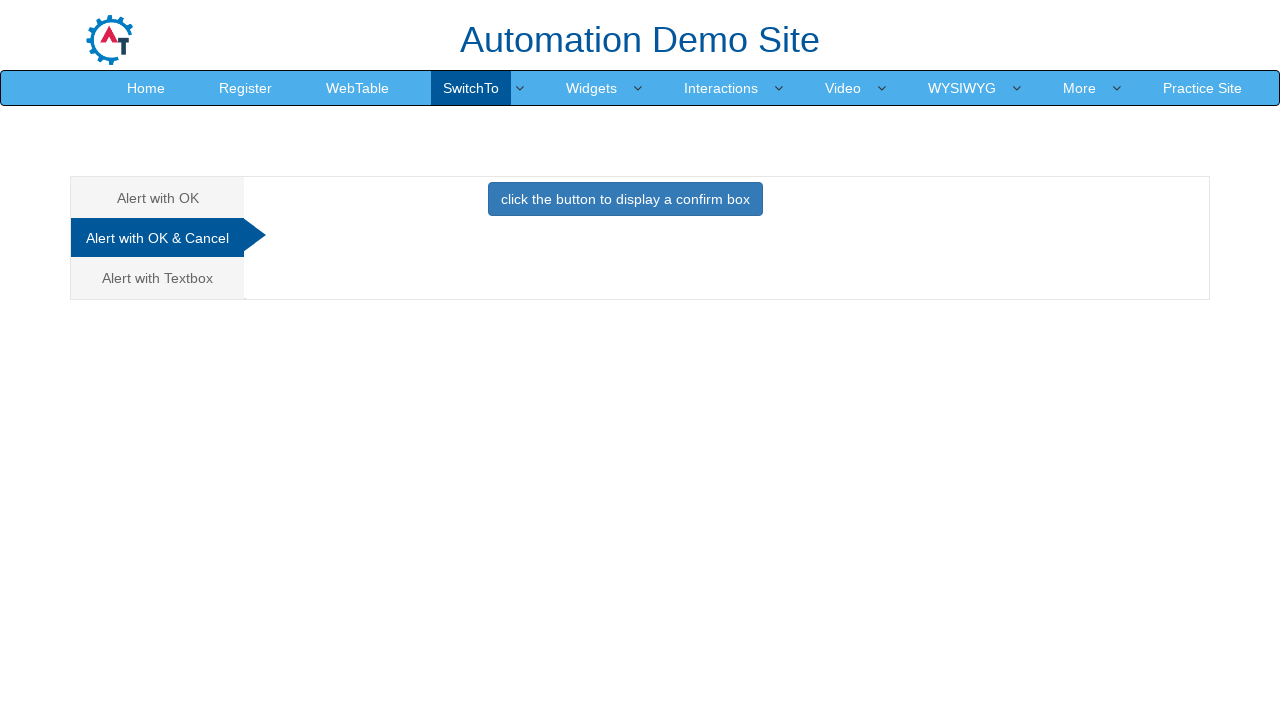

Clicked button to display confirm box at (625, 199) on xpath=//button[text()='click the button to display a confirm box ']
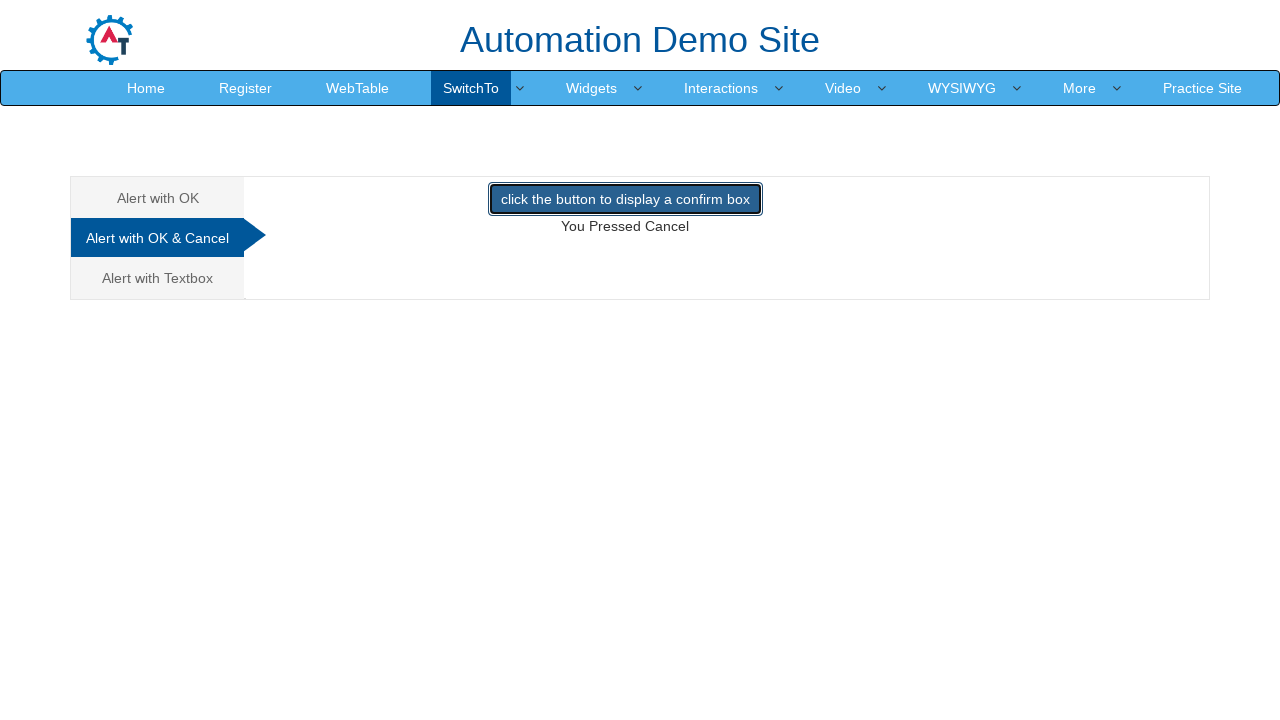

Set up dialog handler to accept confirm alert
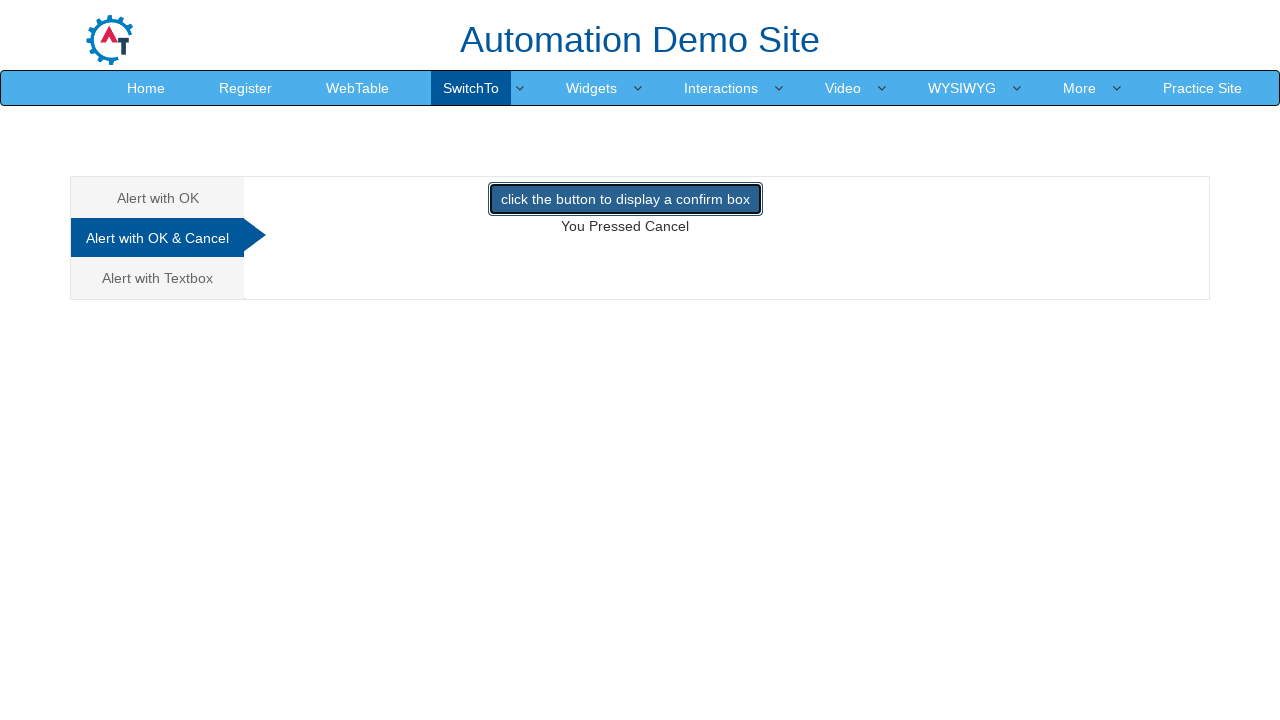

Triggered confirm dialog and accepted it at (625, 199) on xpath=//button[text()='click the button to display a confirm box ']
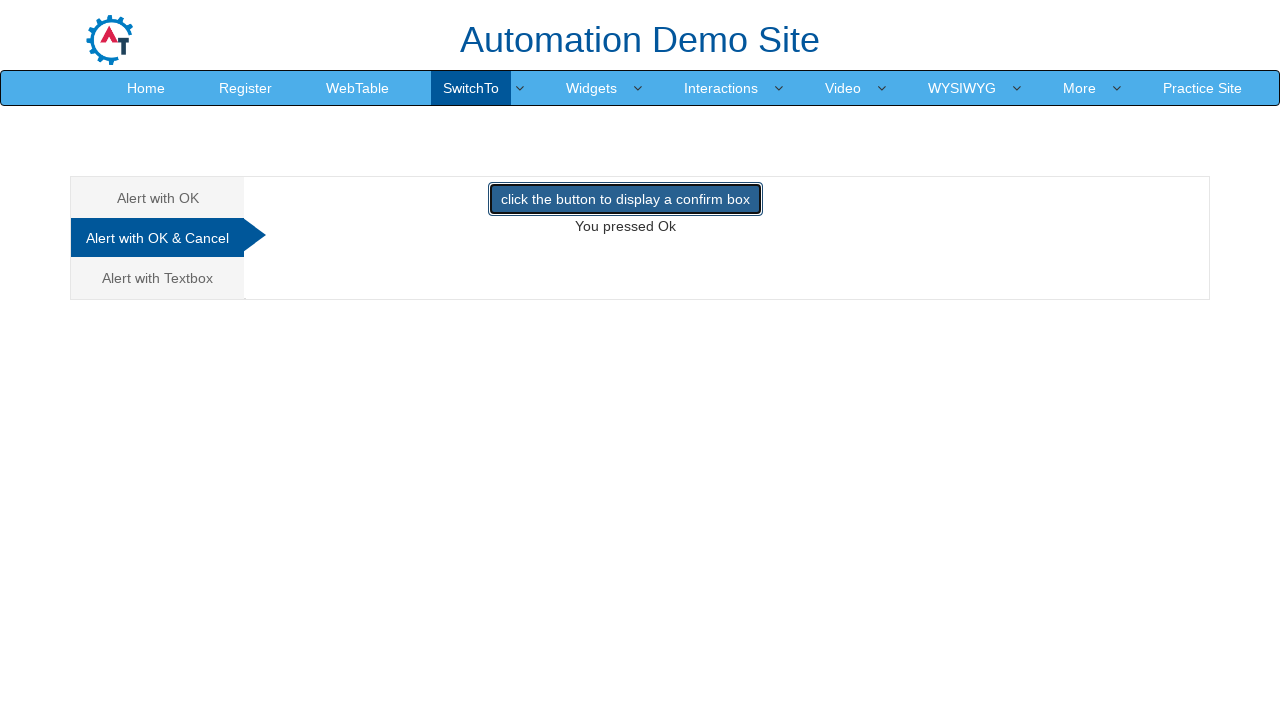

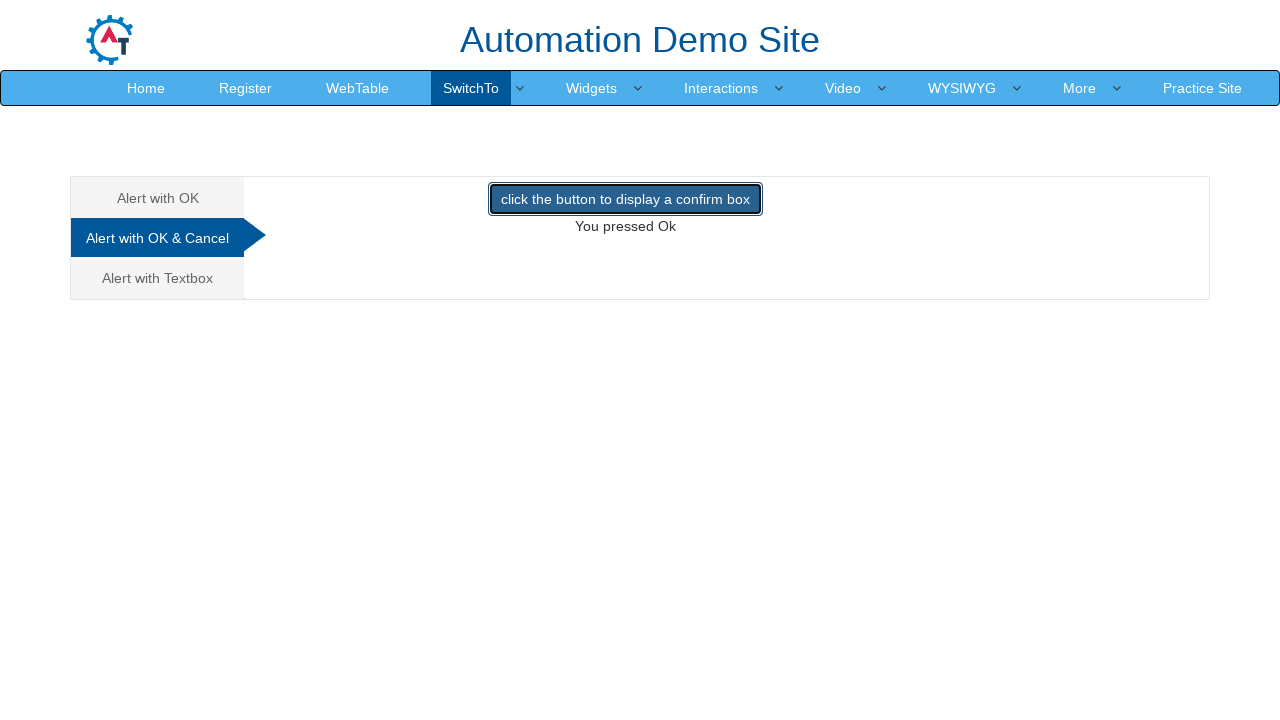